Tests radio button interaction on W3Schools tryit page by switching to an iframe and clicking a radio button if it's not already selected

Starting URL: https://www.w3schools.com/tags/tryit.asp?filename=tryhtml5_input_type_radio

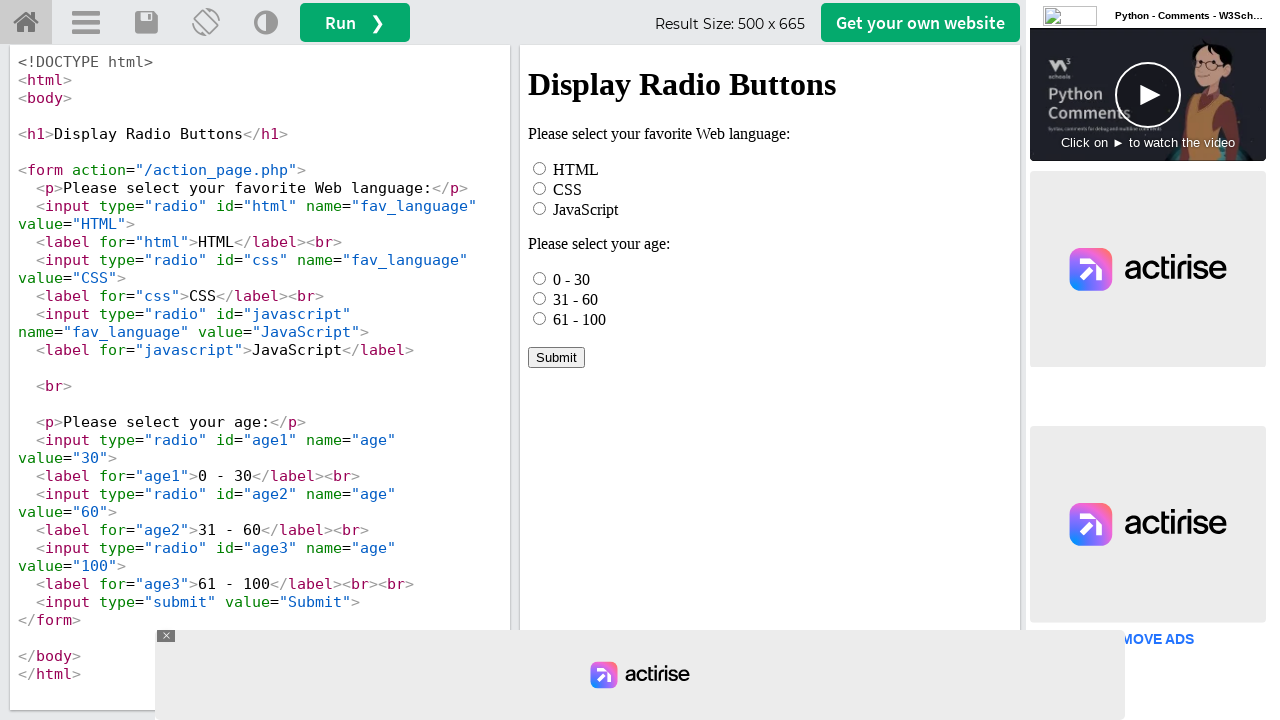

Located iframe with ID 'iframeResult'
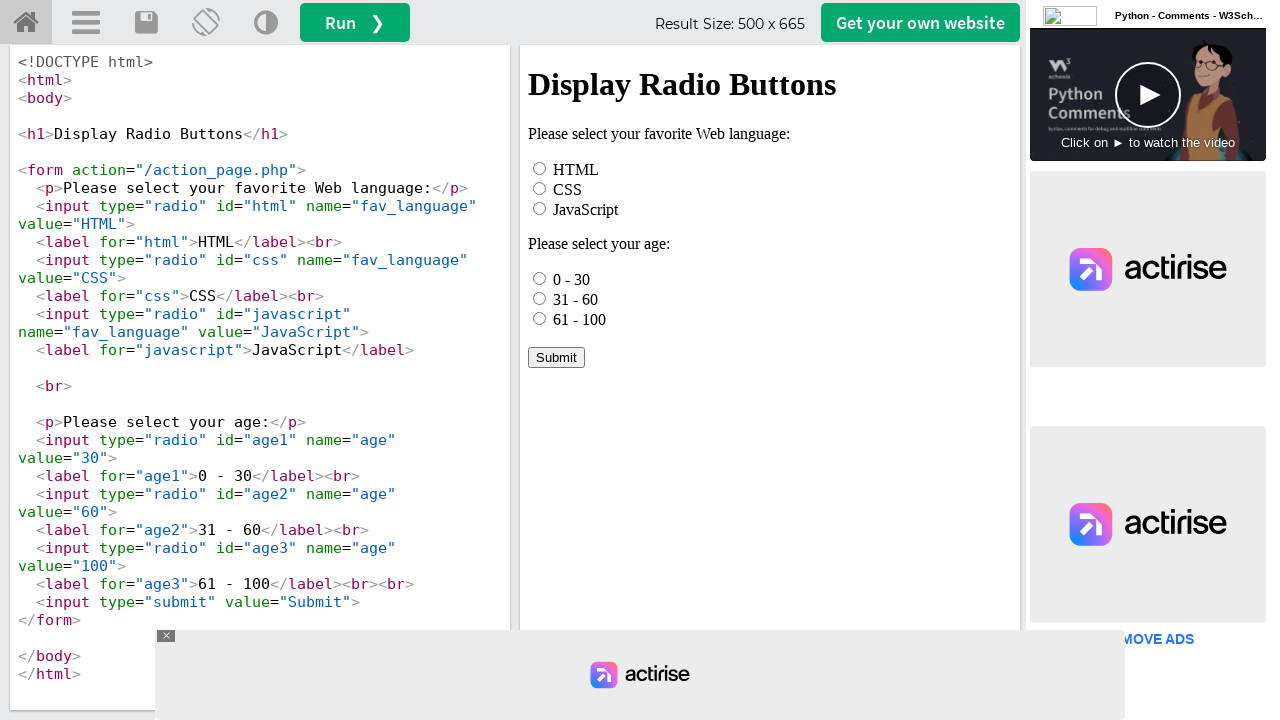

Located radio button element with ID 'html' in iframe
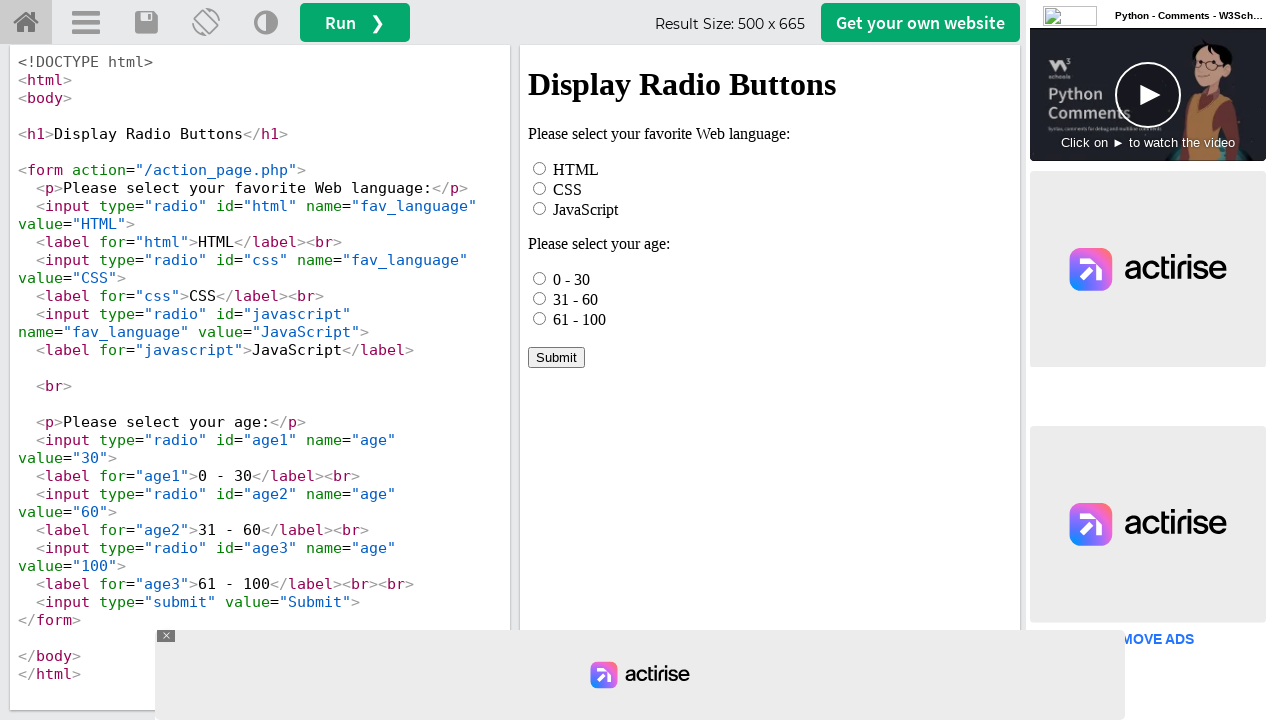

Checked radio button state - button is not selected
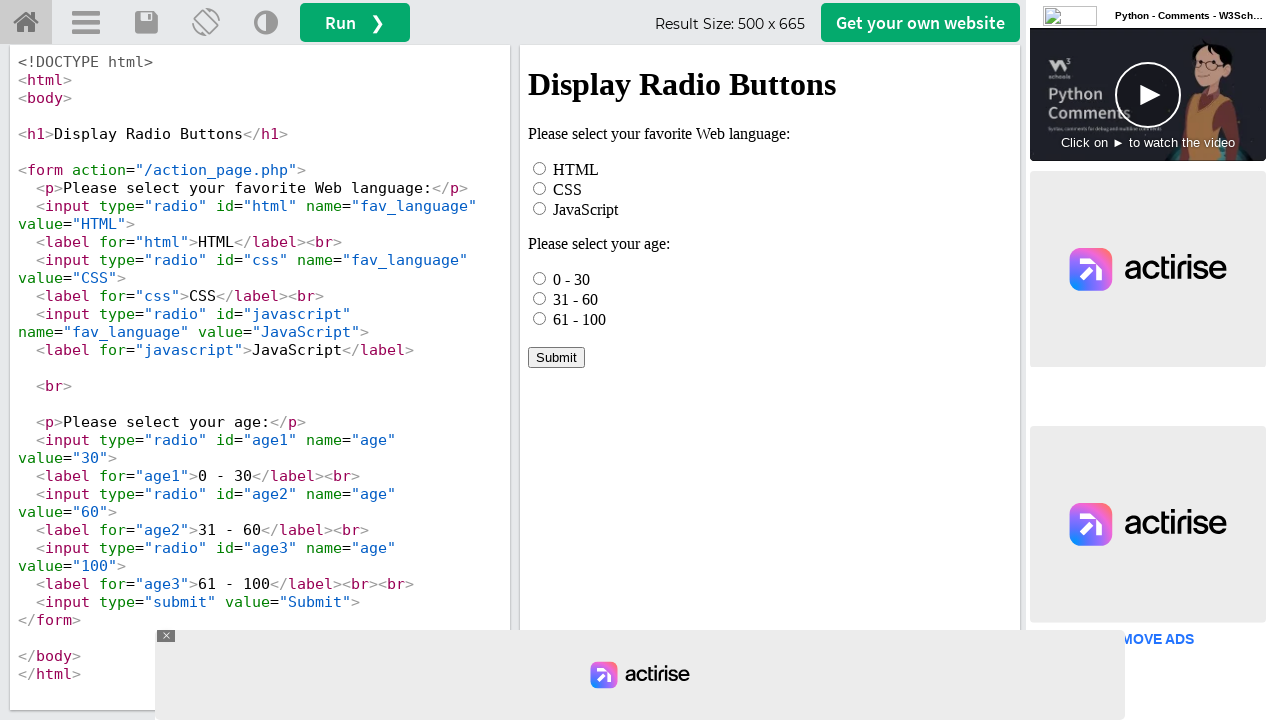

Clicked radio button to select it at (540, 168) on #iframeResult >> internal:control=enter-frame >> xpath=//*[@id="html"]
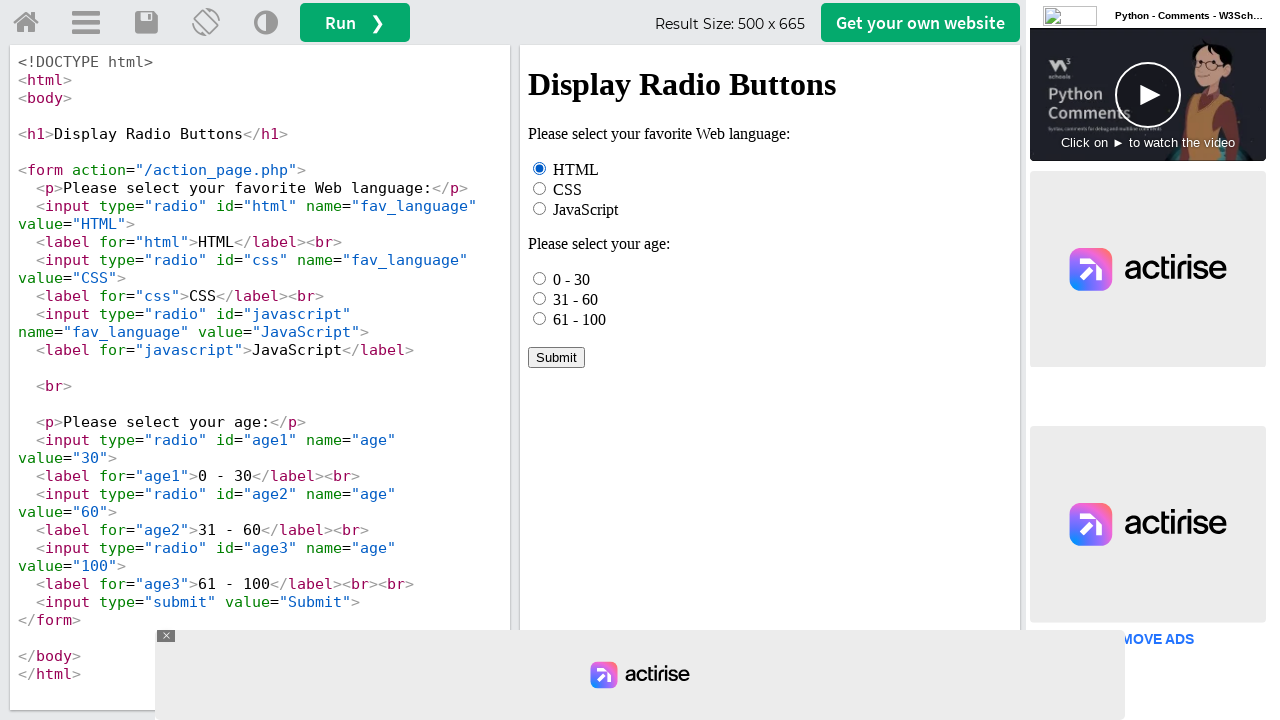

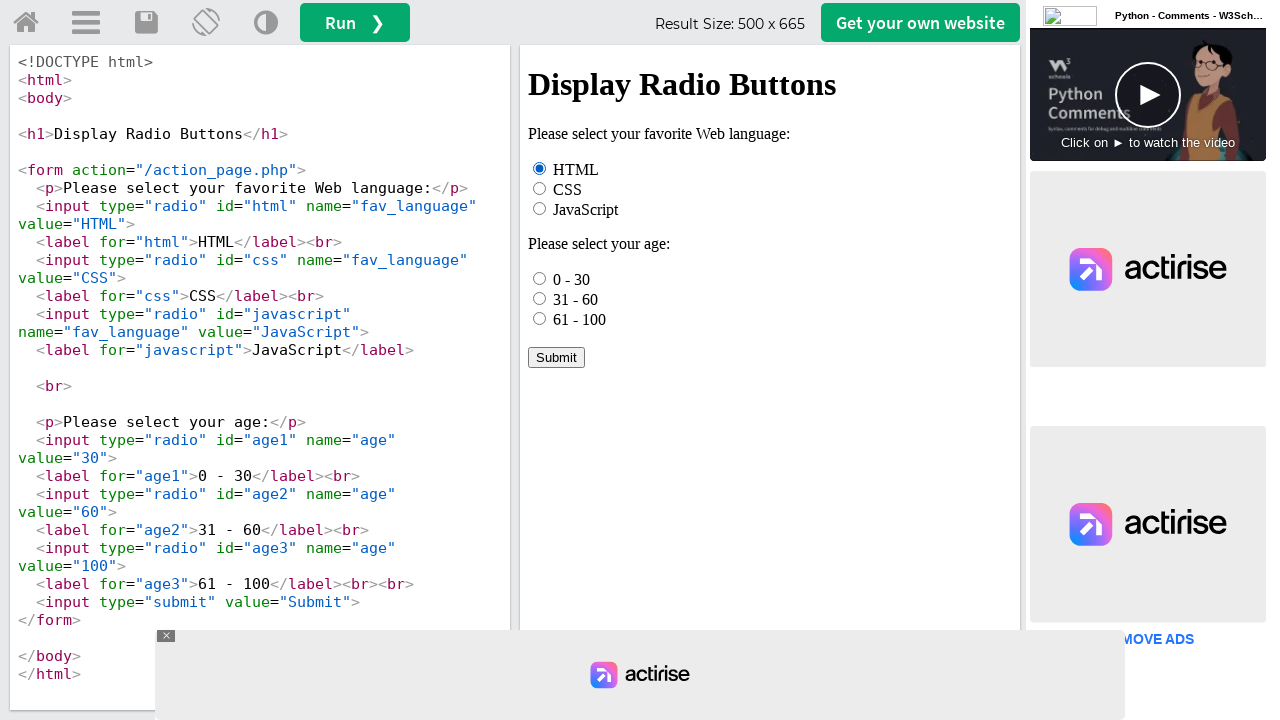